Navigates to an e-commerce page and adds specific vegetables (Cucumber, Brocolli, Beetroot) to the cart by finding them in the product list

Starting URL: https://rahulshettyacademy.com/seleniumPractise/#/

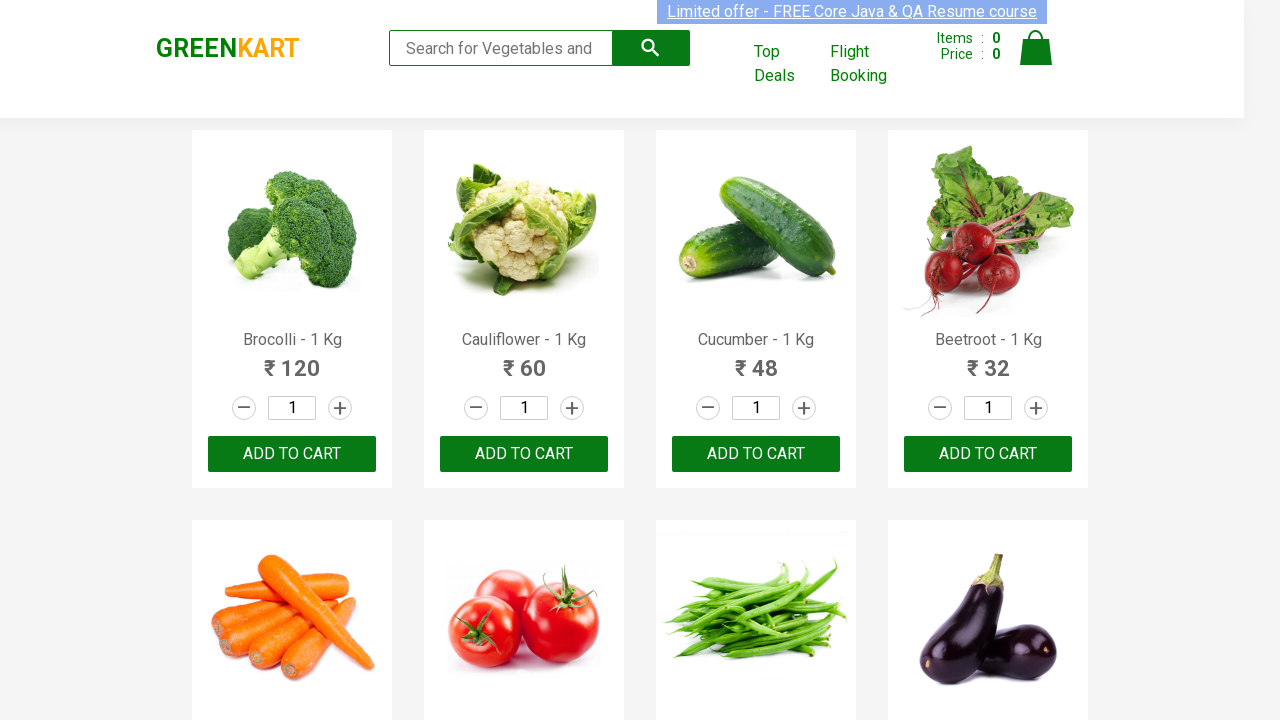

Waited for product list to load
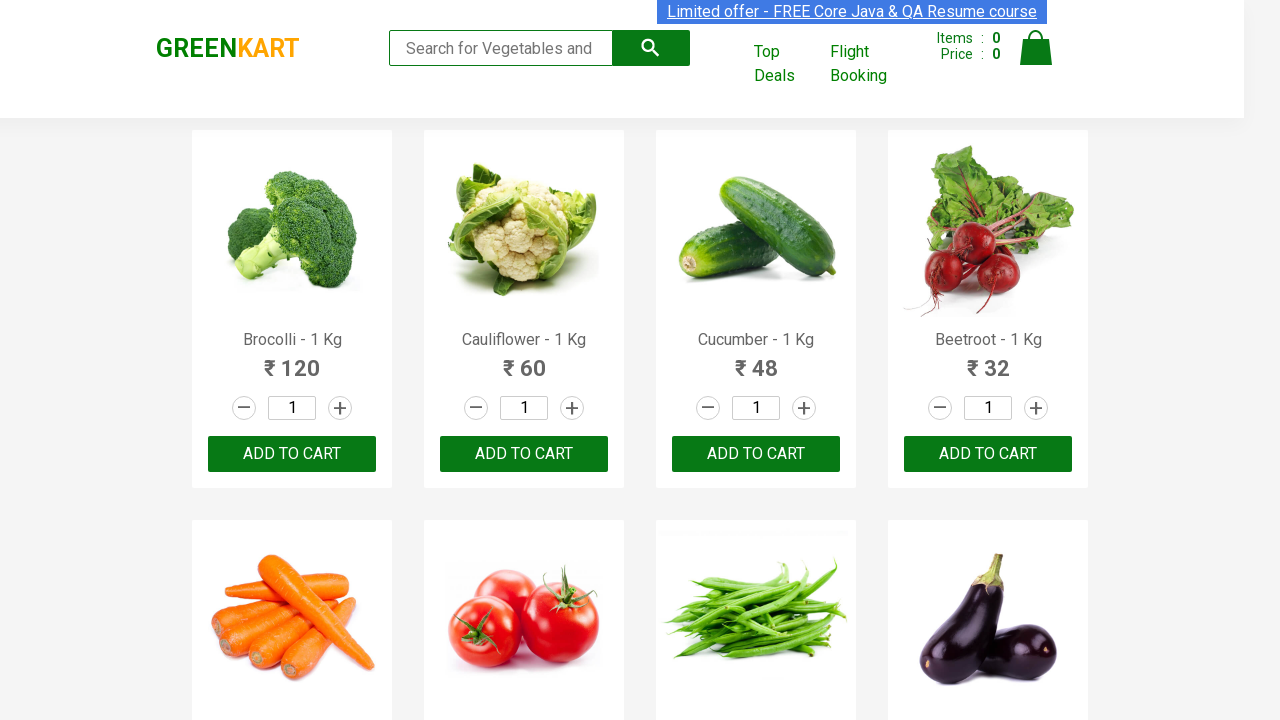

Retrieved all product elements from the page
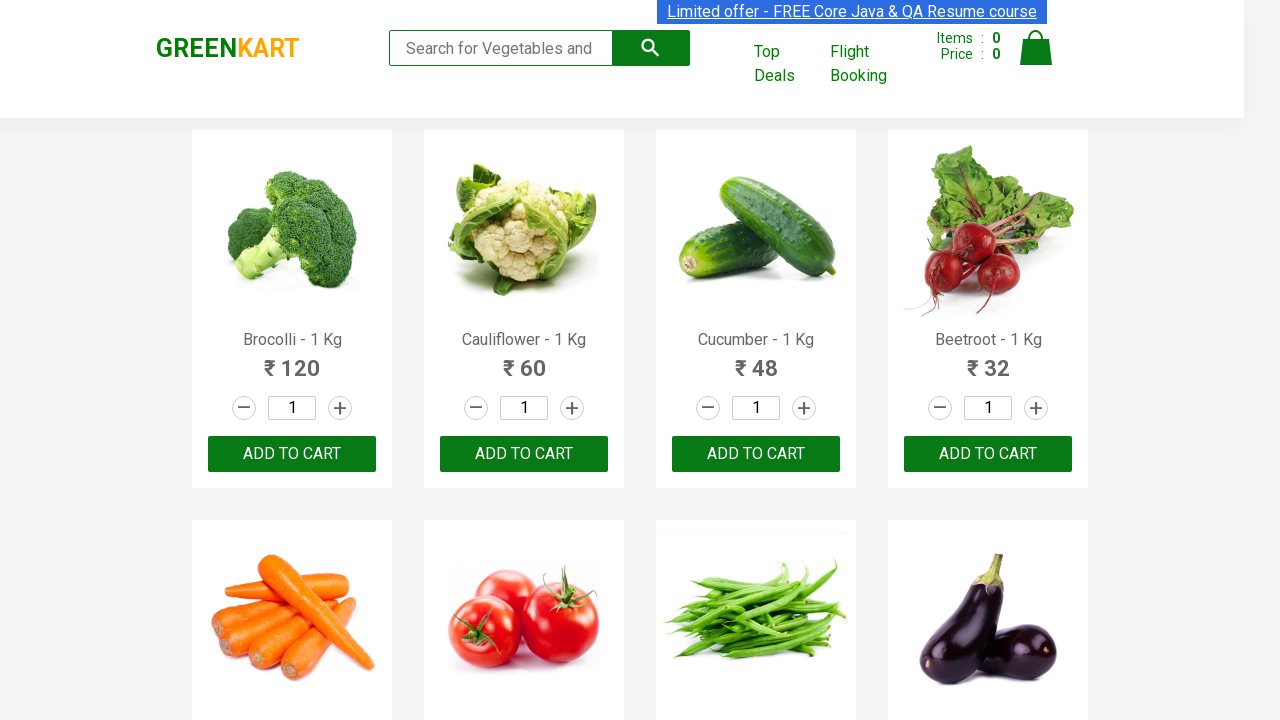

Added Brocolli to cart at (292, 454) on div.product-action >> nth=0
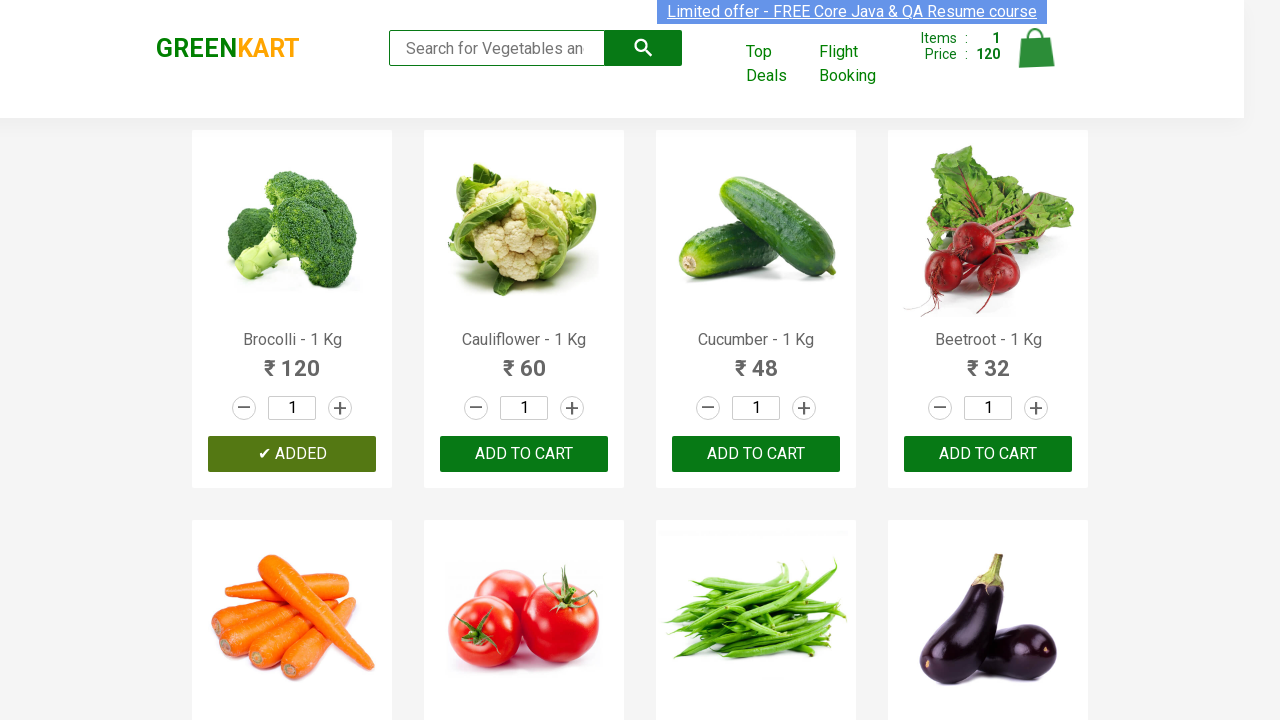

Added Cucumber to cart at (756, 454) on div.product-action >> nth=2
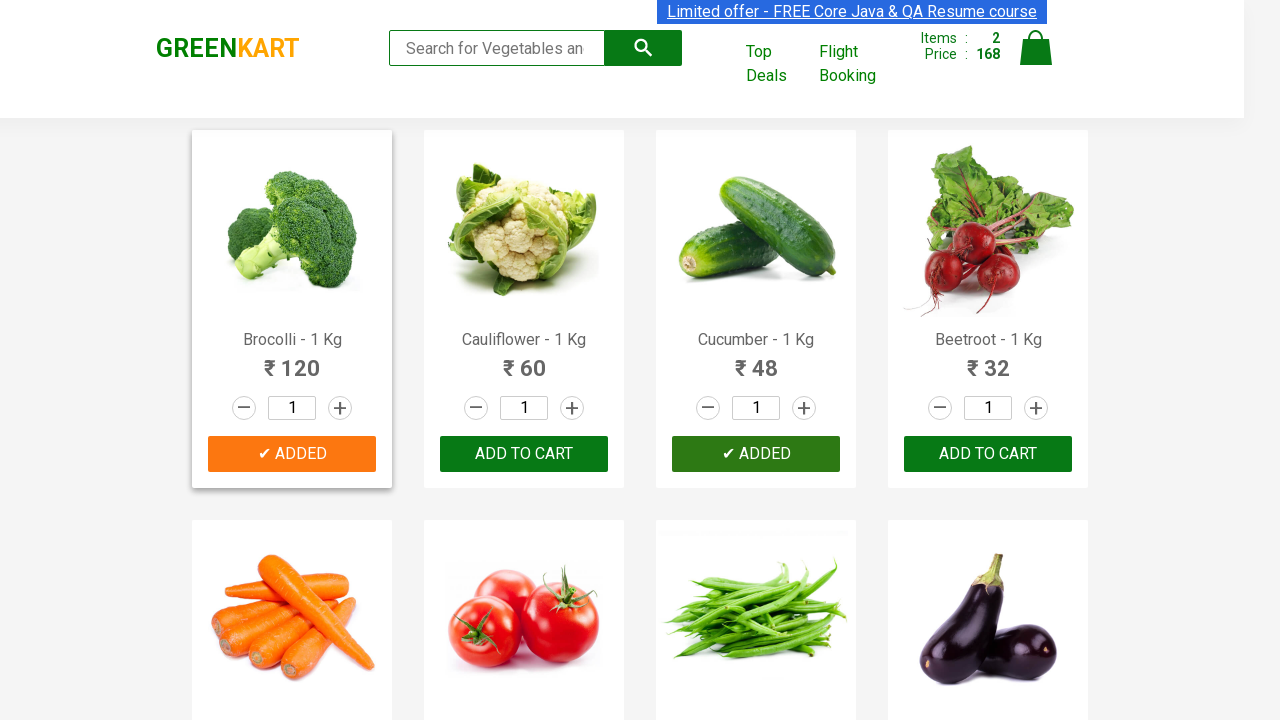

Added Beetroot to cart at (988, 454) on div.product-action >> nth=3
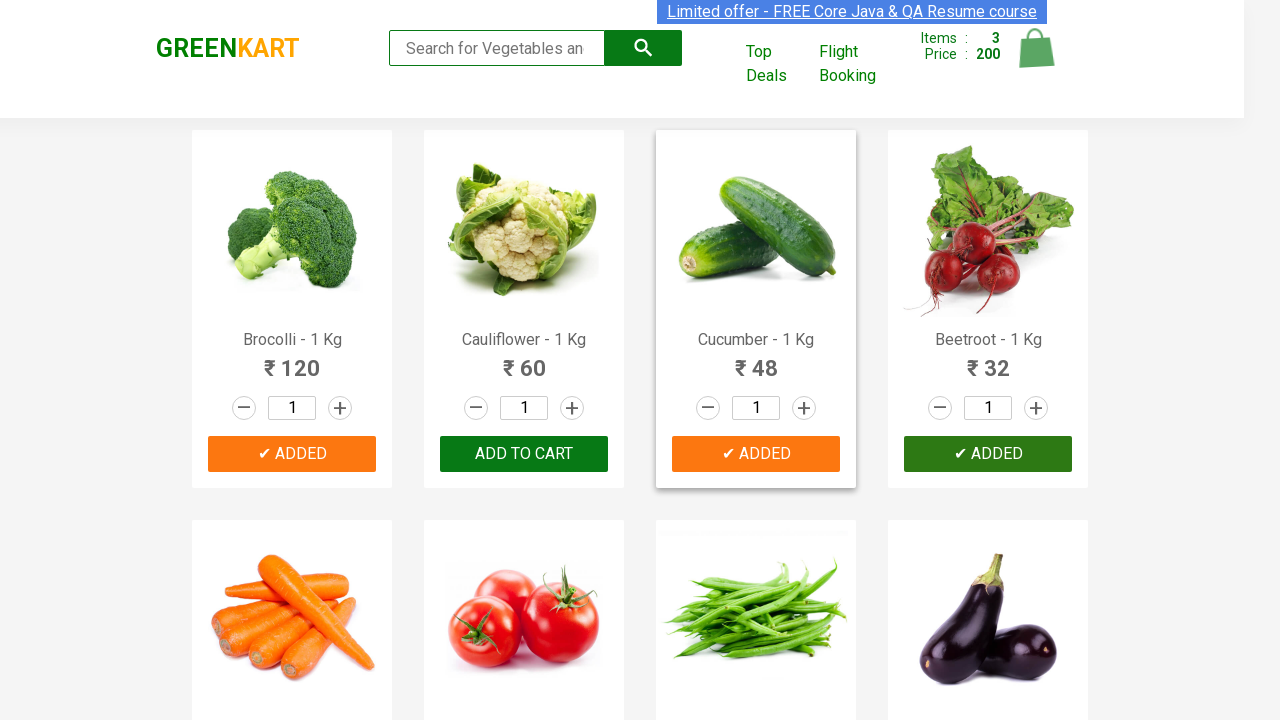

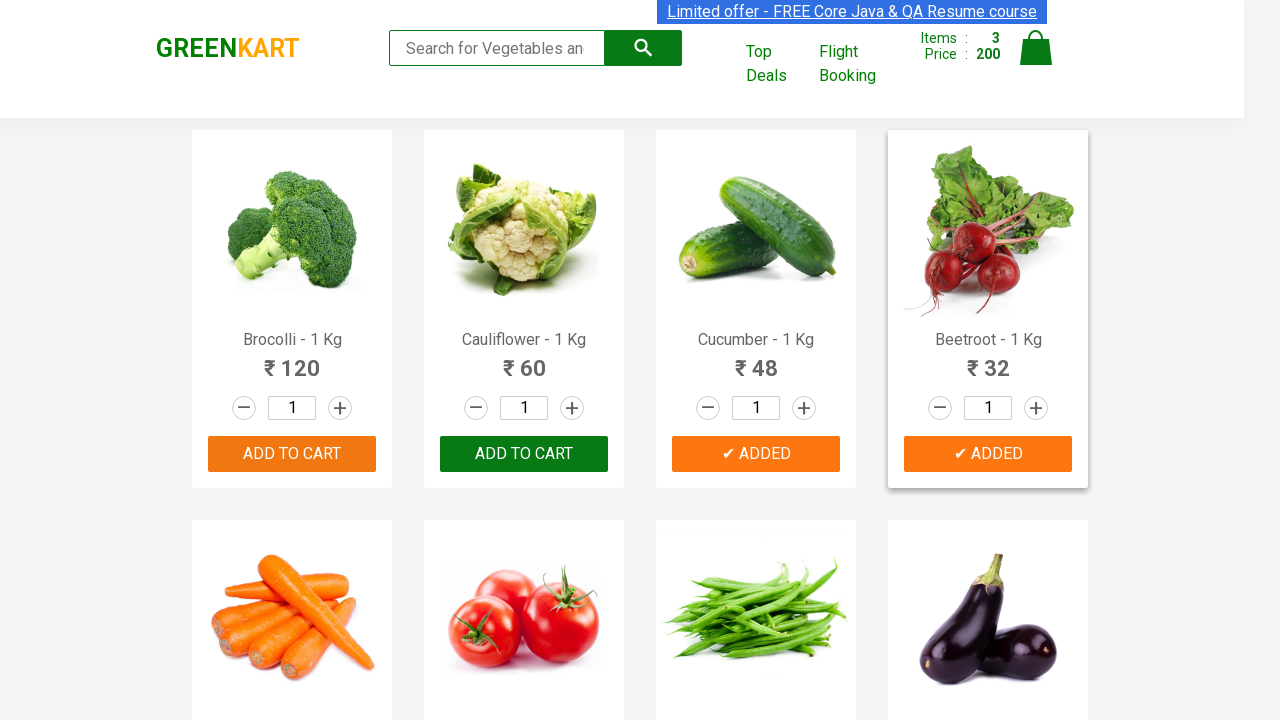